Tests simple alert button by clicking it and accepting the alert

Starting URL: https://demoqa.com/alerts

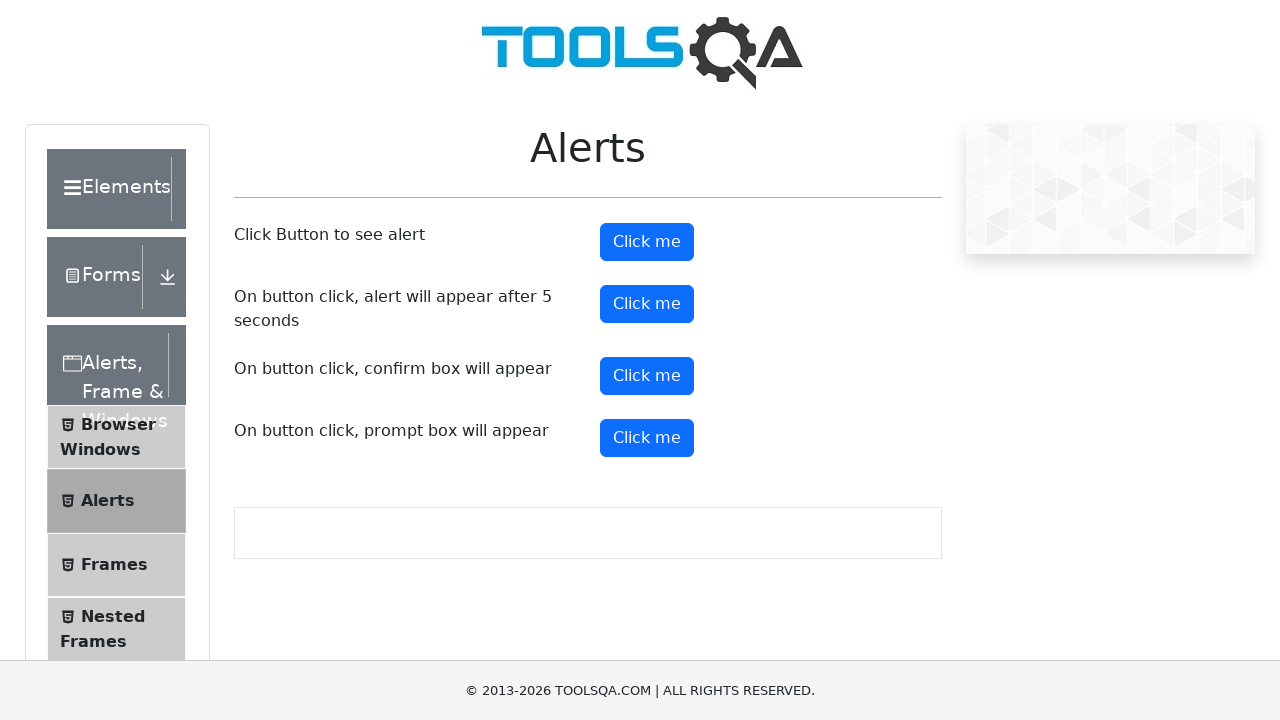

Set up dialog handler to automatically accept alerts
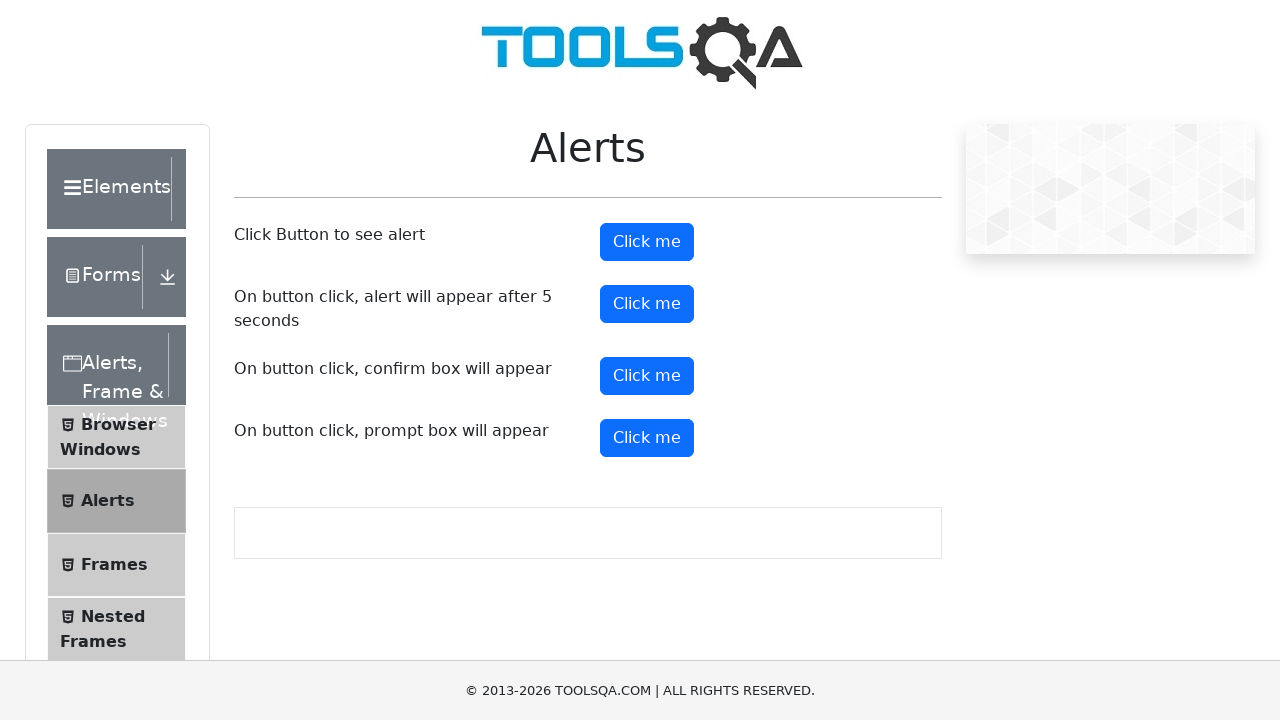

Clicked the simple alert button at (647, 242) on #alertButton
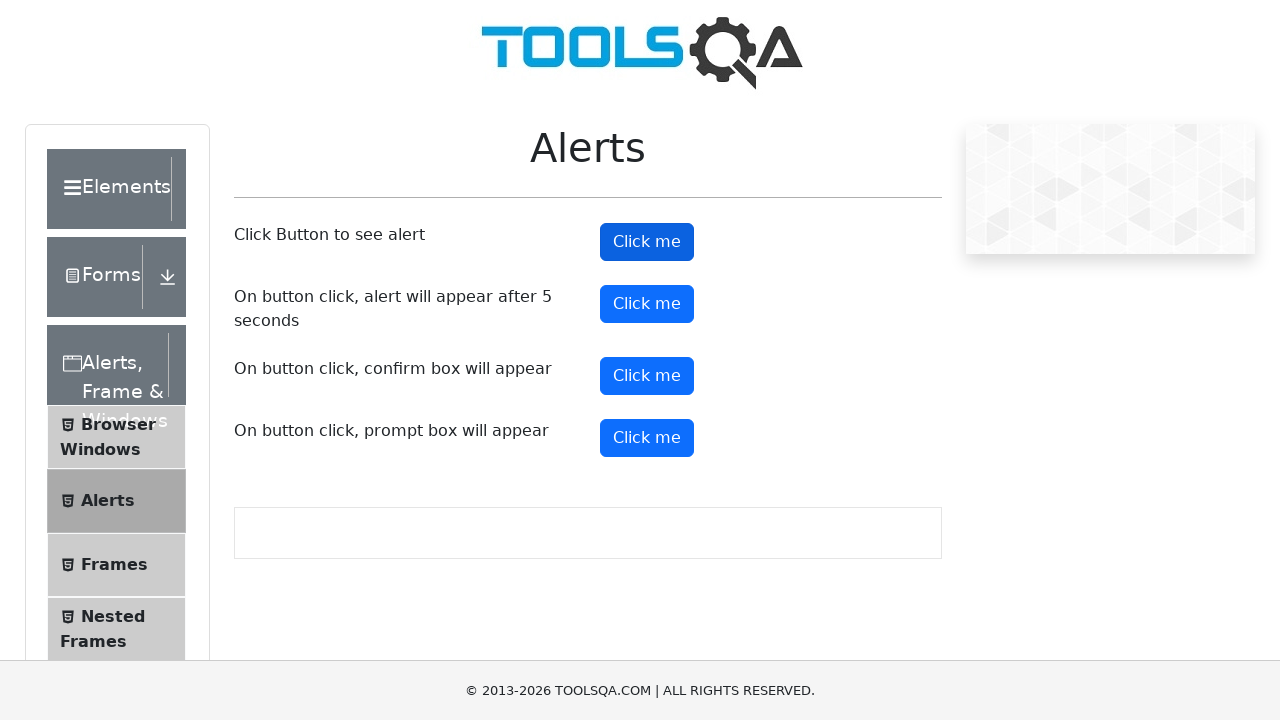

Waited for alert to be processed
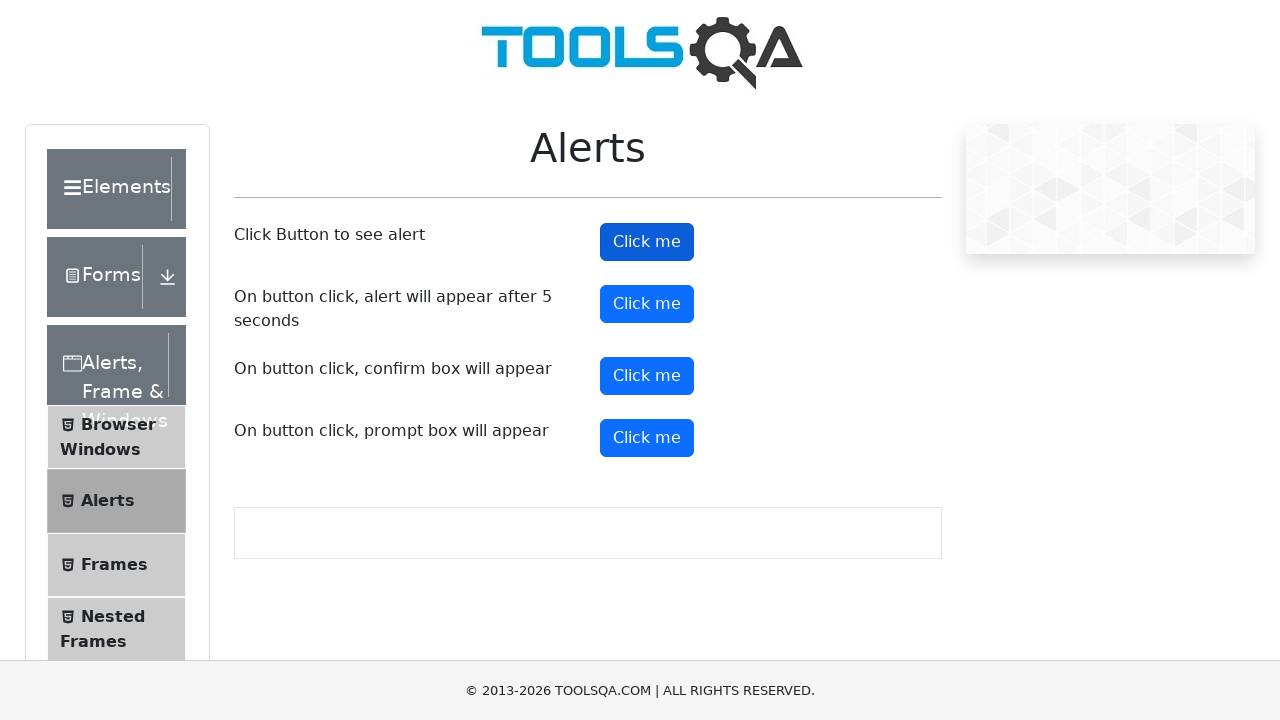

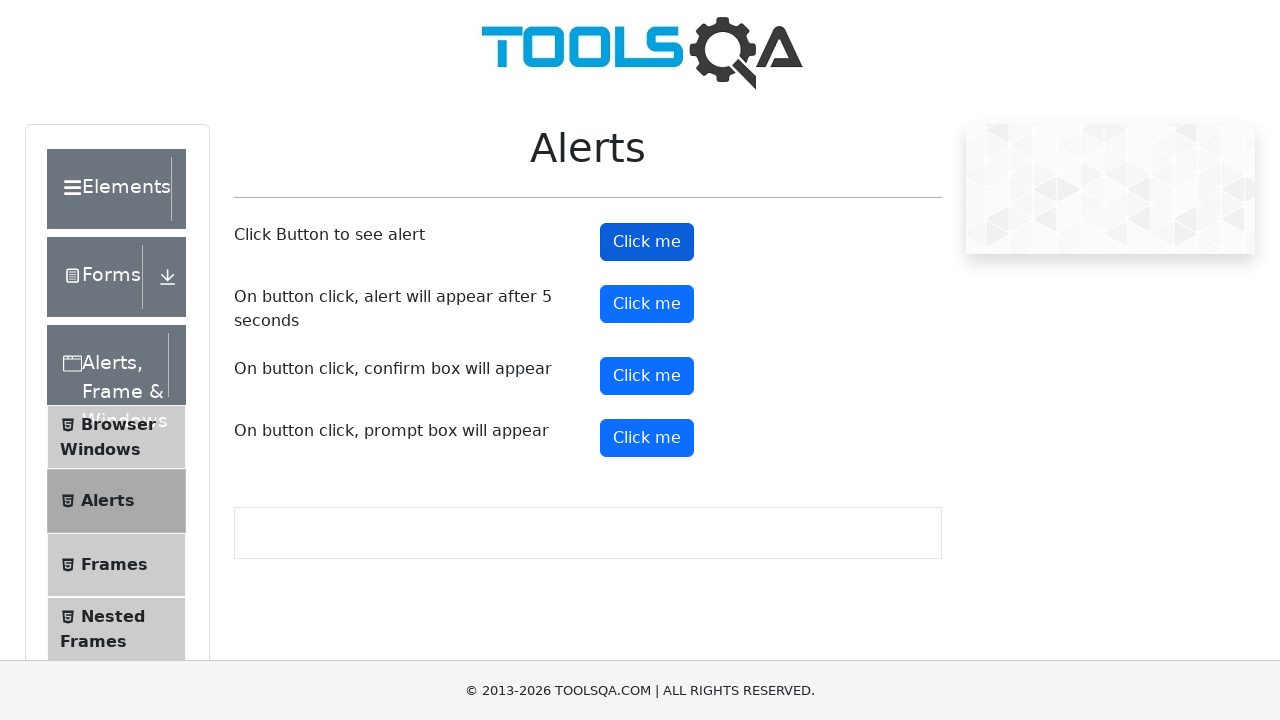